Tests navigation menu interaction on W3Schools by hovering over and clicking the tutorials navigation button

Starting URL: https://www.w3schools.com/

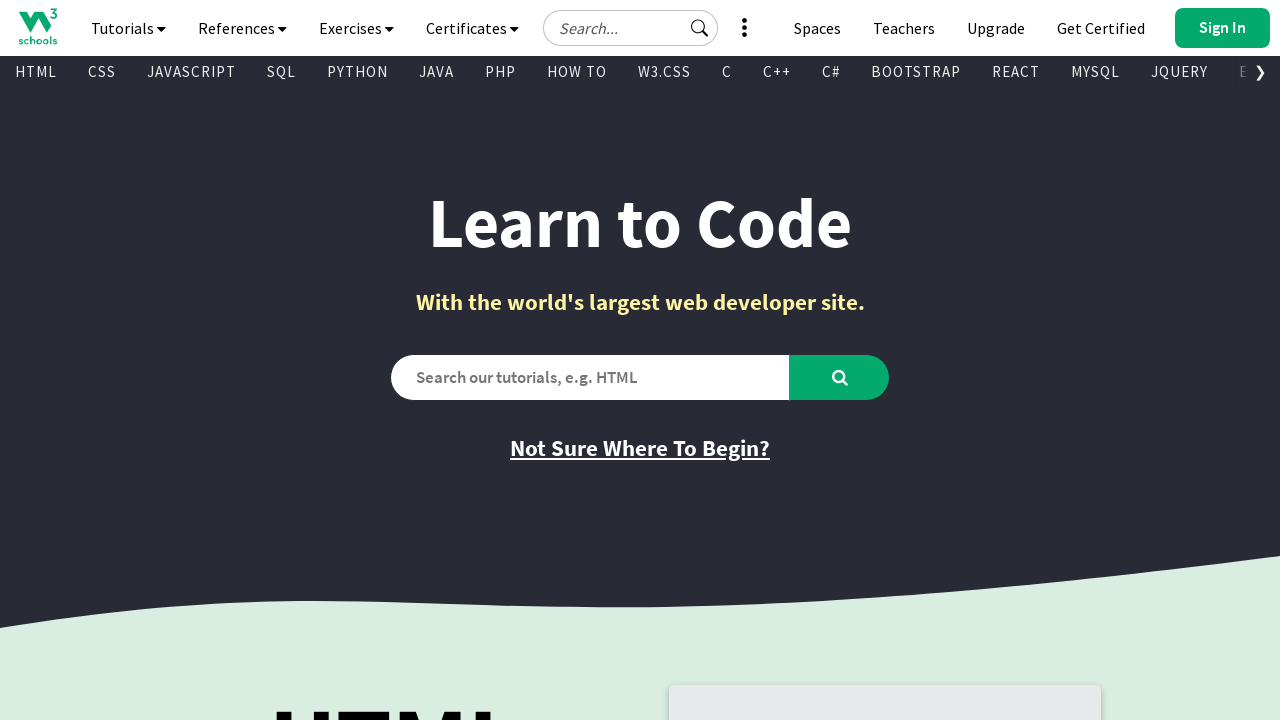

Hovered over the tutorials navigation button at (128, 28) on xpath=//*[@id="navbtn_tutorials"]
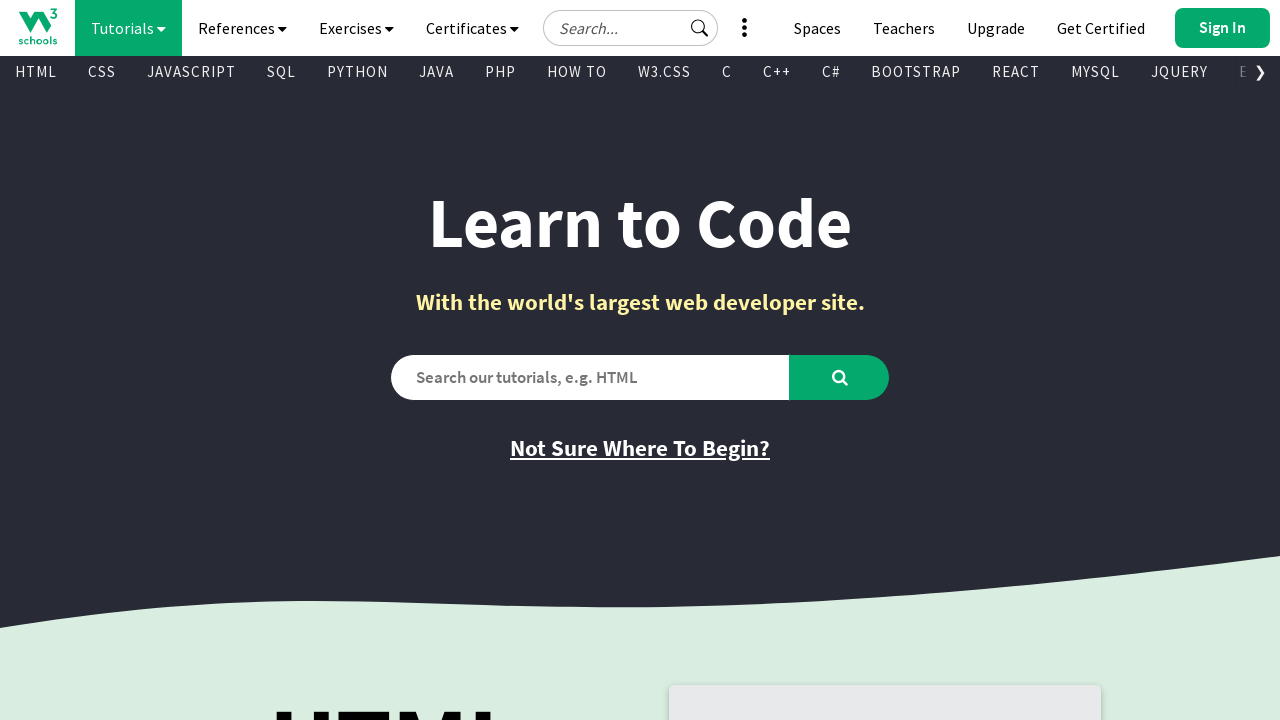

Clicked on the tutorials navigation button at (128, 28) on xpath=//*[@id="navbtn_tutorials"]
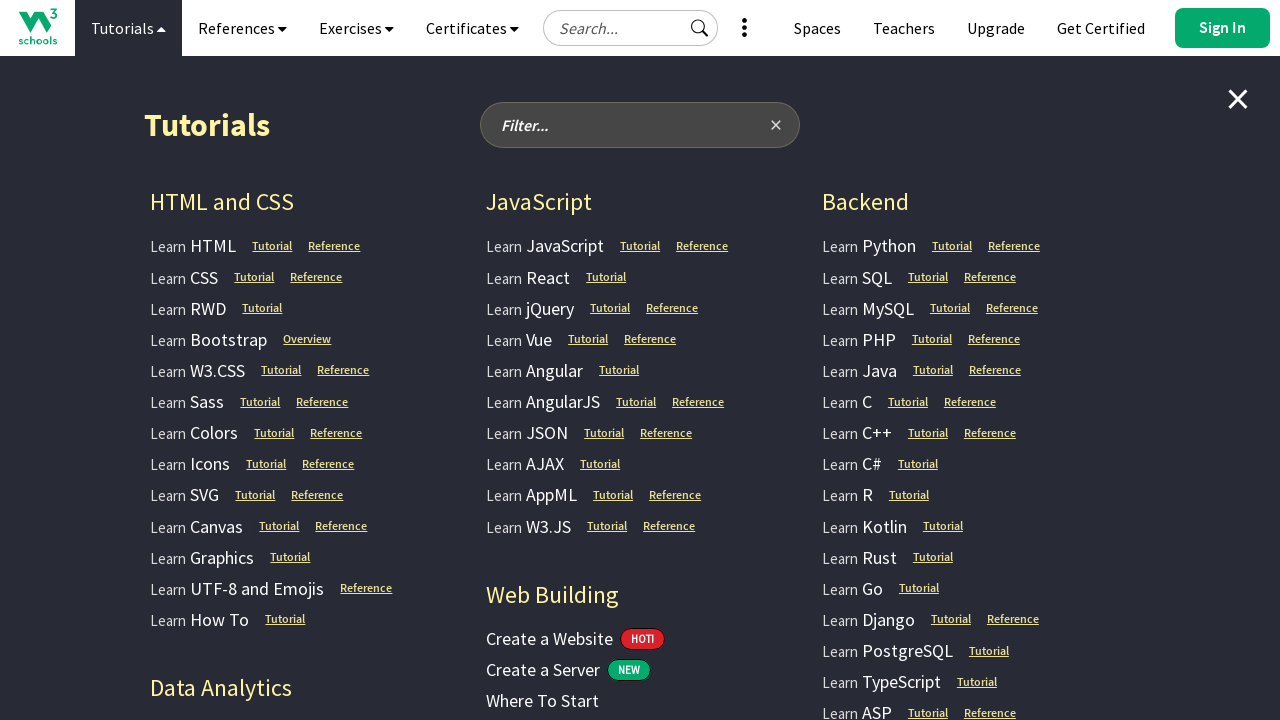

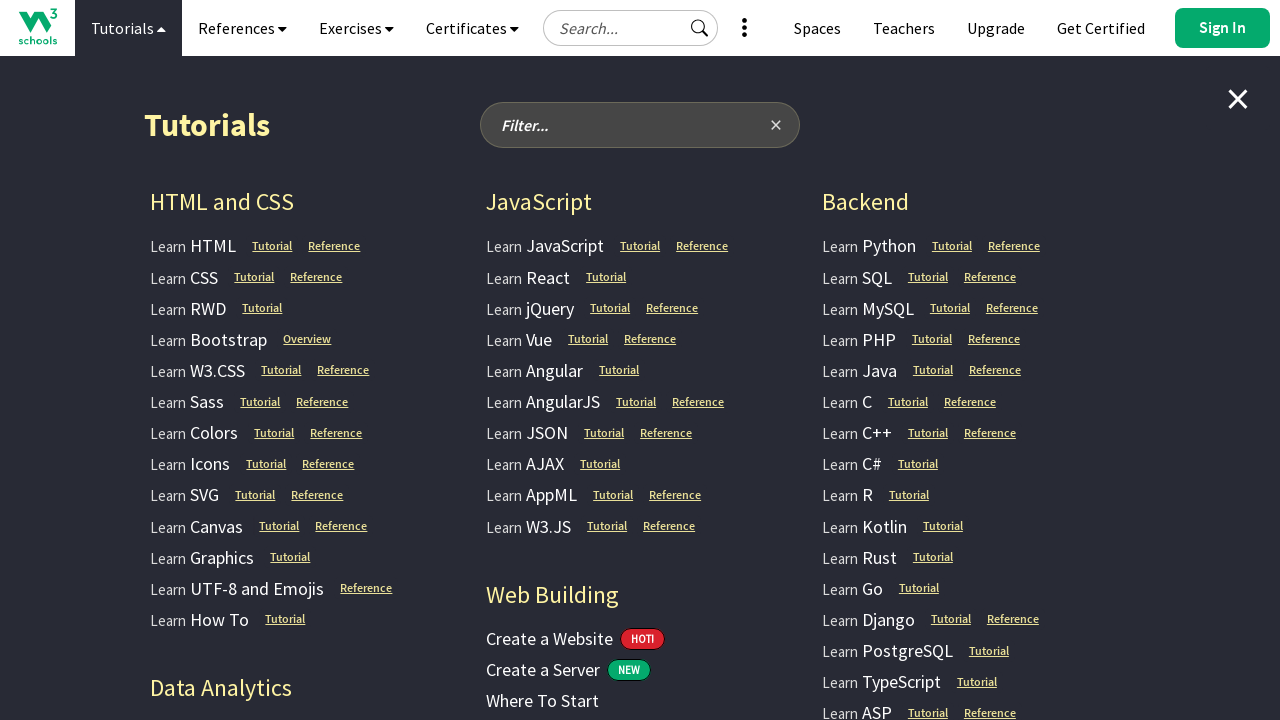